Tests a registration form by filling in required fields (first name, last name, email) and submitting, then verifies the success message

Starting URL: http://suninjuly.github.io/registration2.html

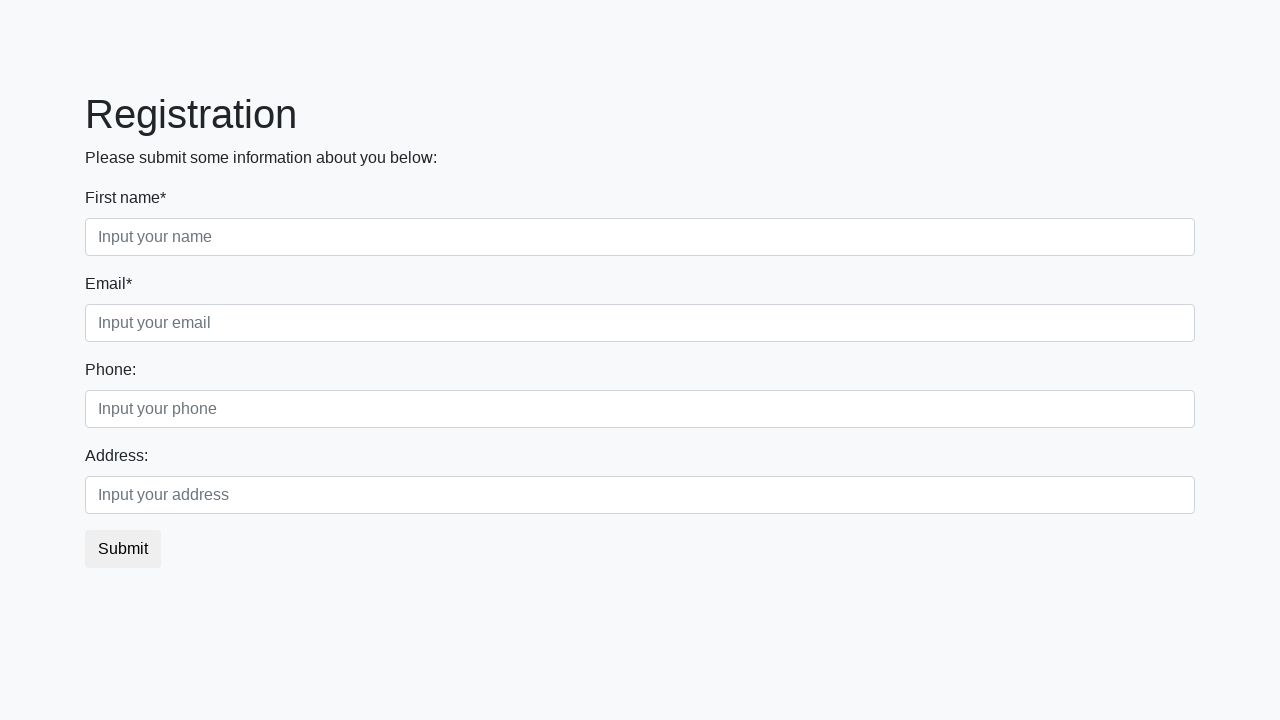

Navigated to registration form page
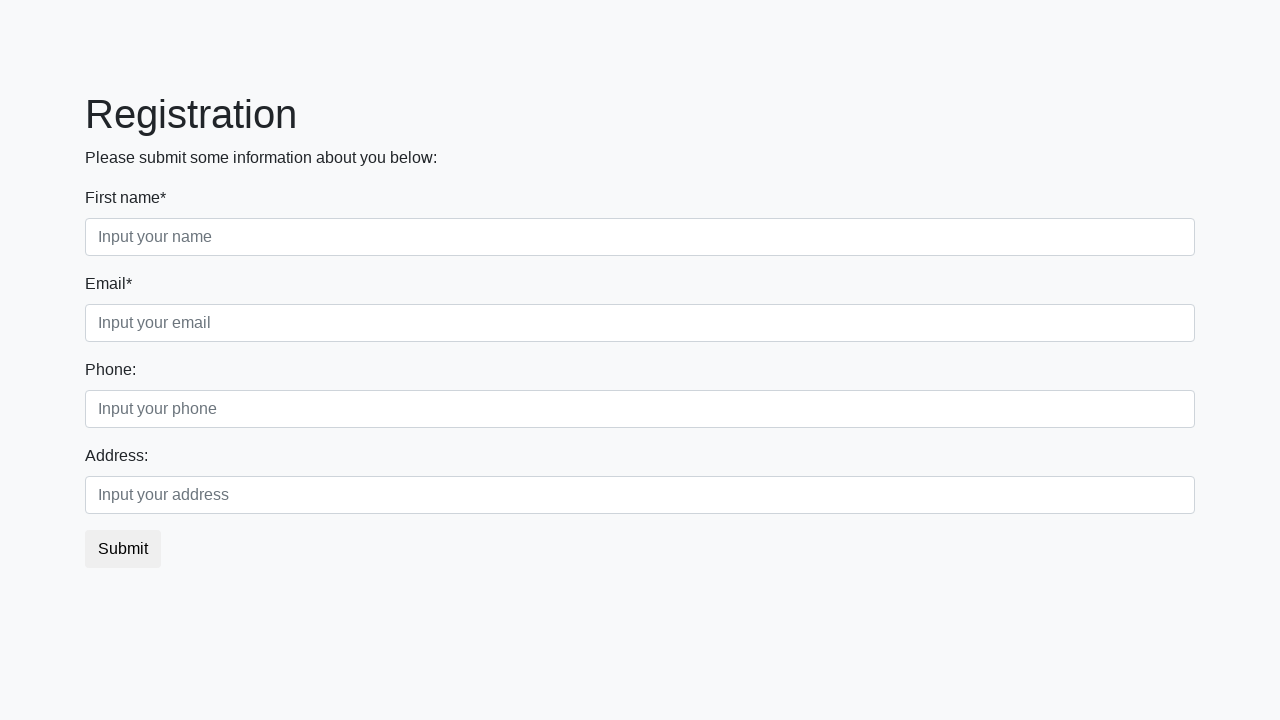

Located all required input fields
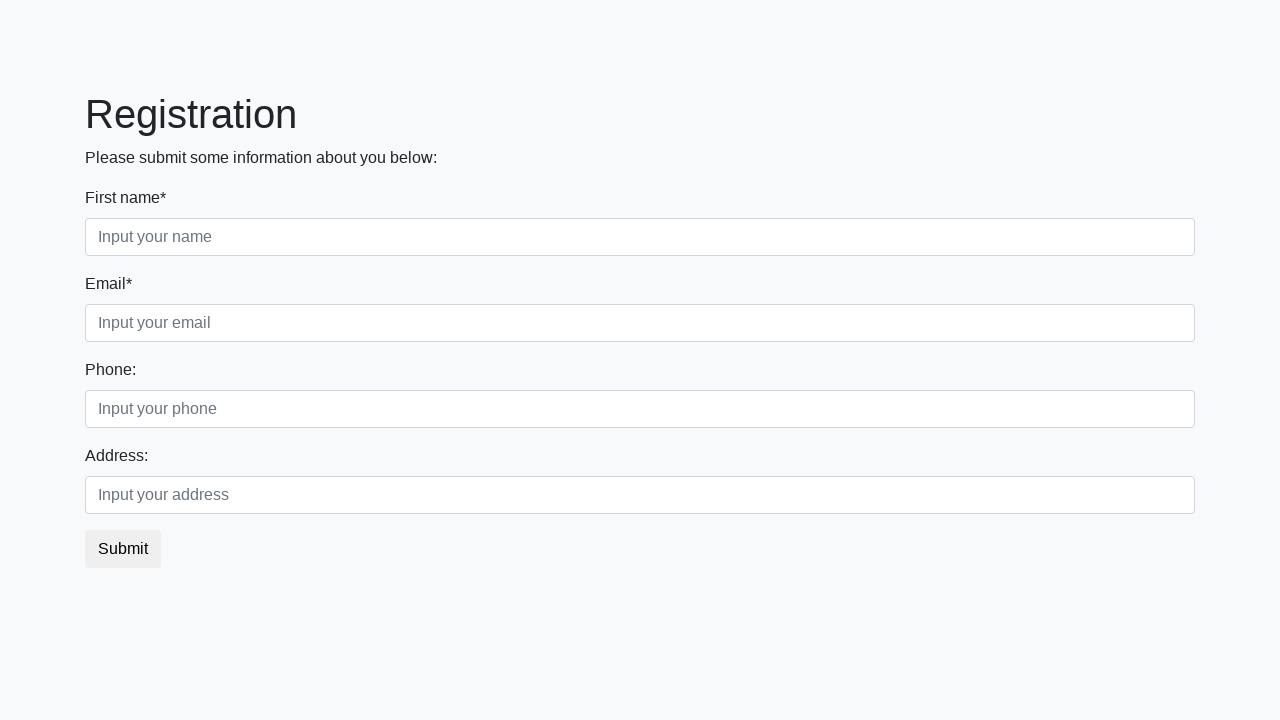

Filled first field with 'Elena' on input[required] >> nth=0
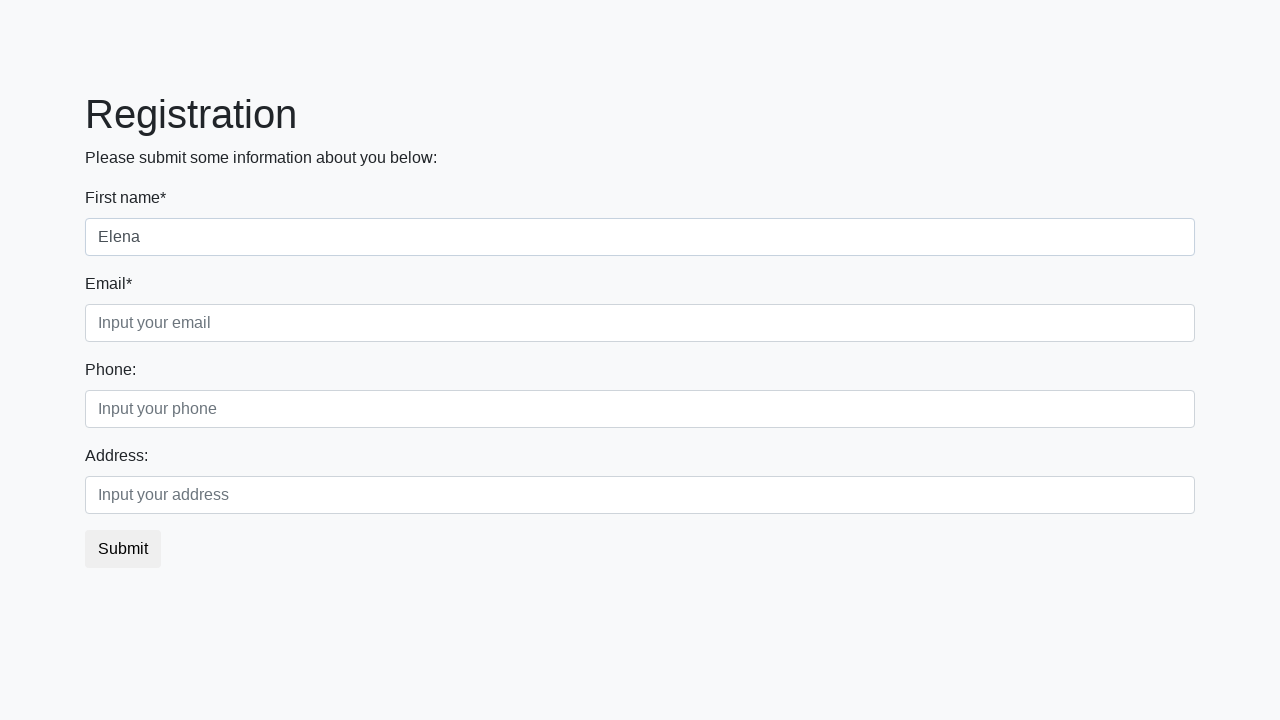

Filled third field with 'elena.rodriguez@example.com' on input[required] >> nth=1
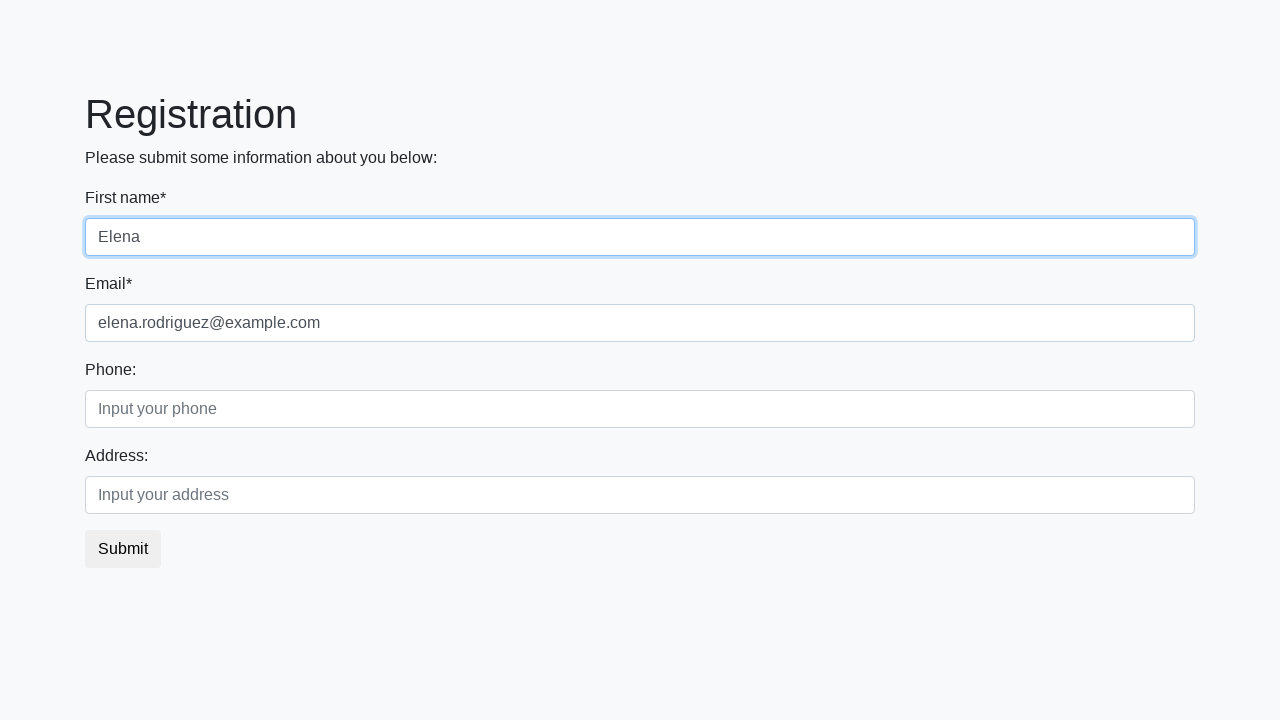

Clicked submit button to register at (123, 549) on button[type="submit"]
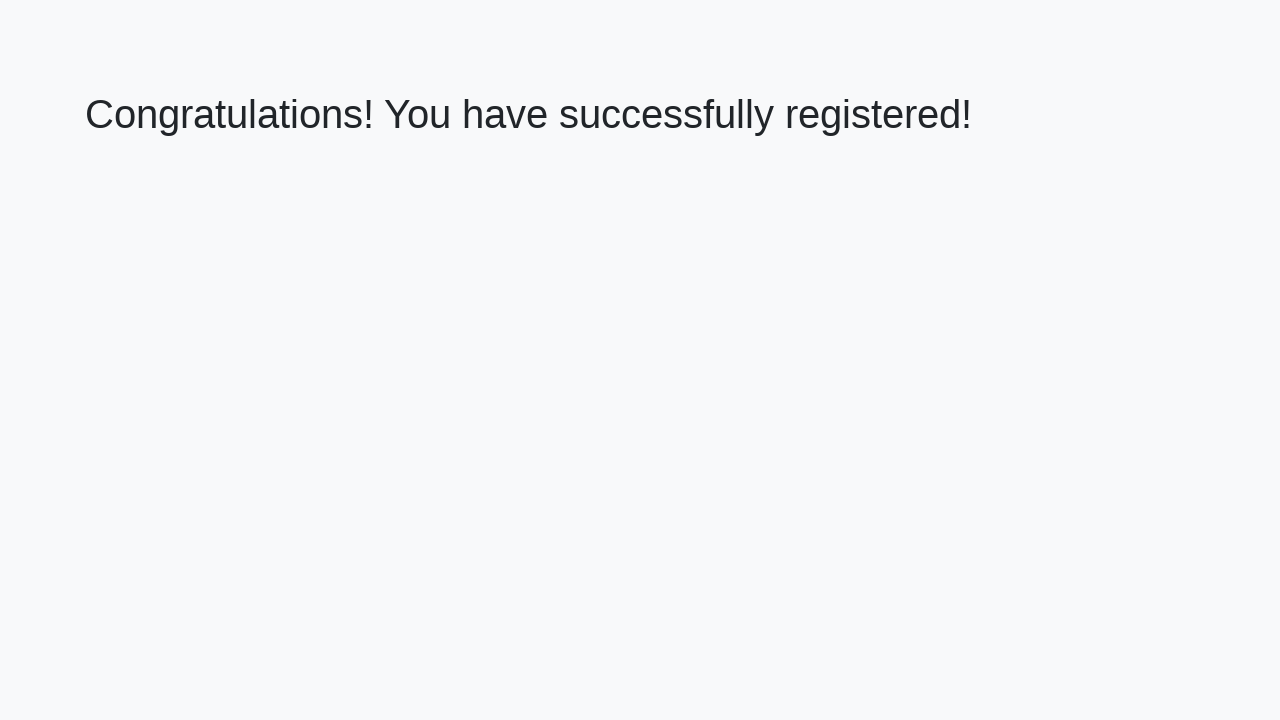

Success message container appeared
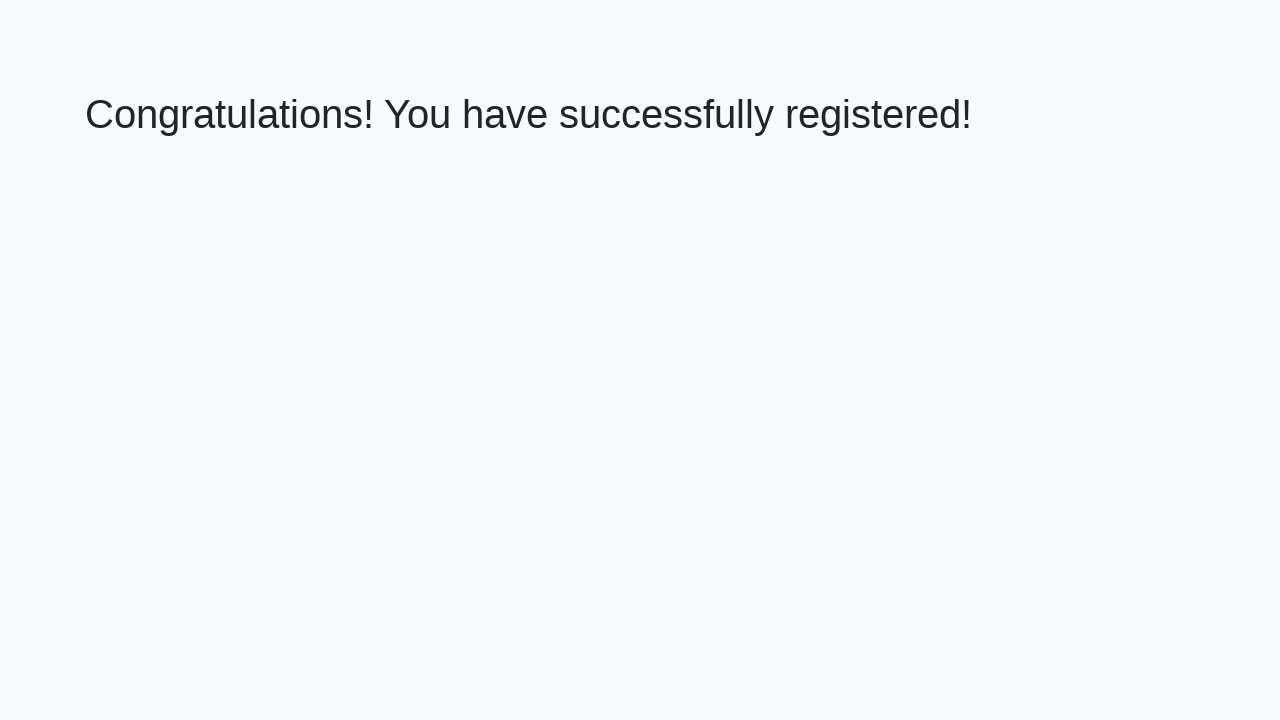

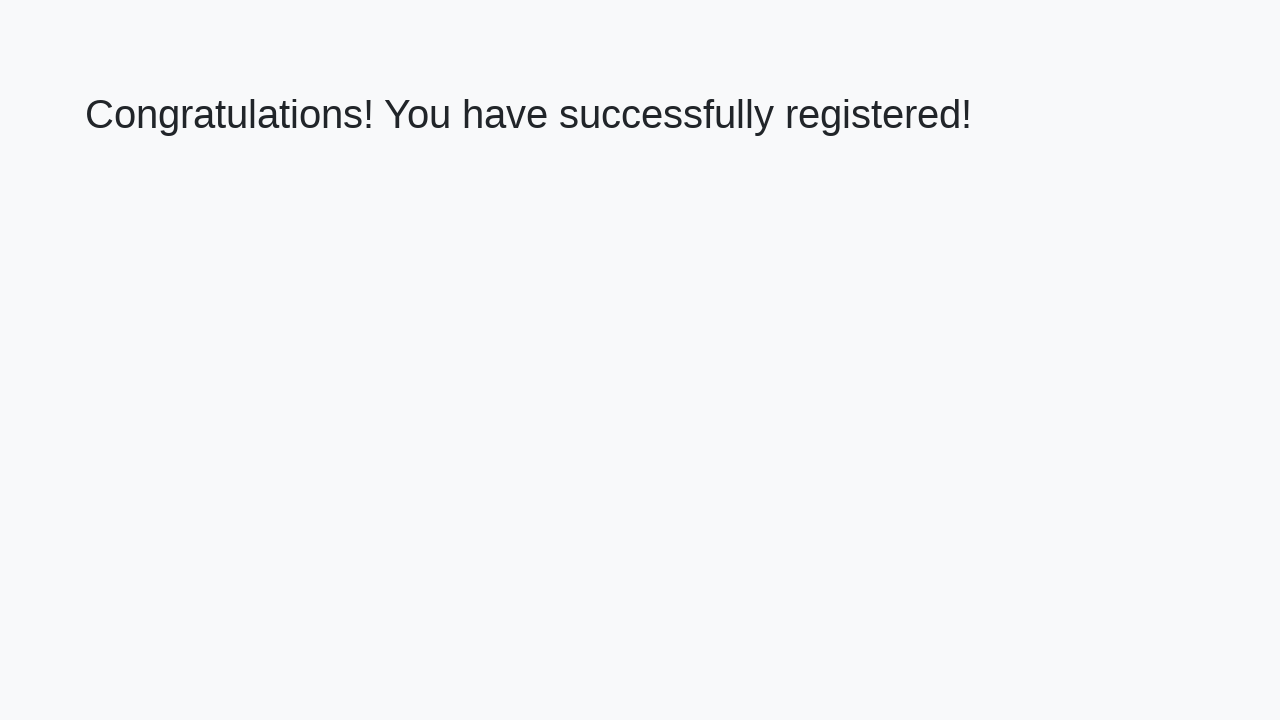